Tests search functionality on Nykaa by entering a search term and pressing Enter

Starting URL: https://www.nykaa.com/

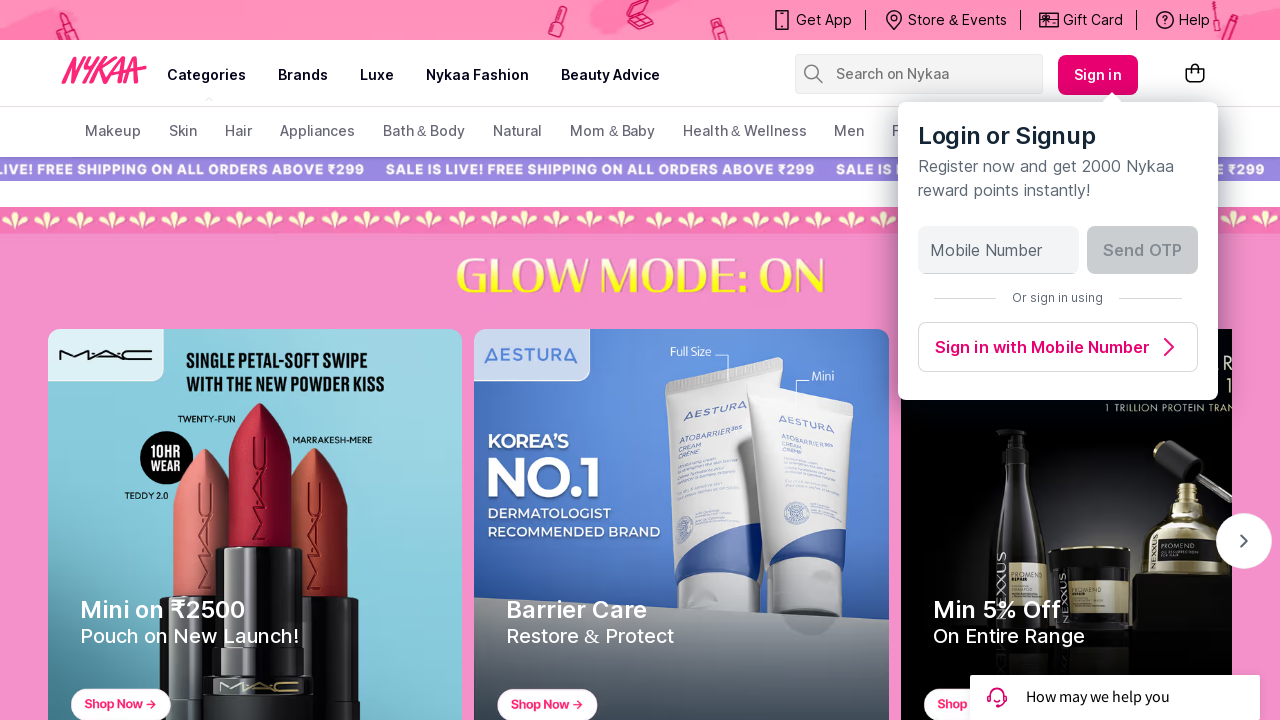

Filled search field with 'Tshirts' on //input[@placeholder='Search on Nykaa']
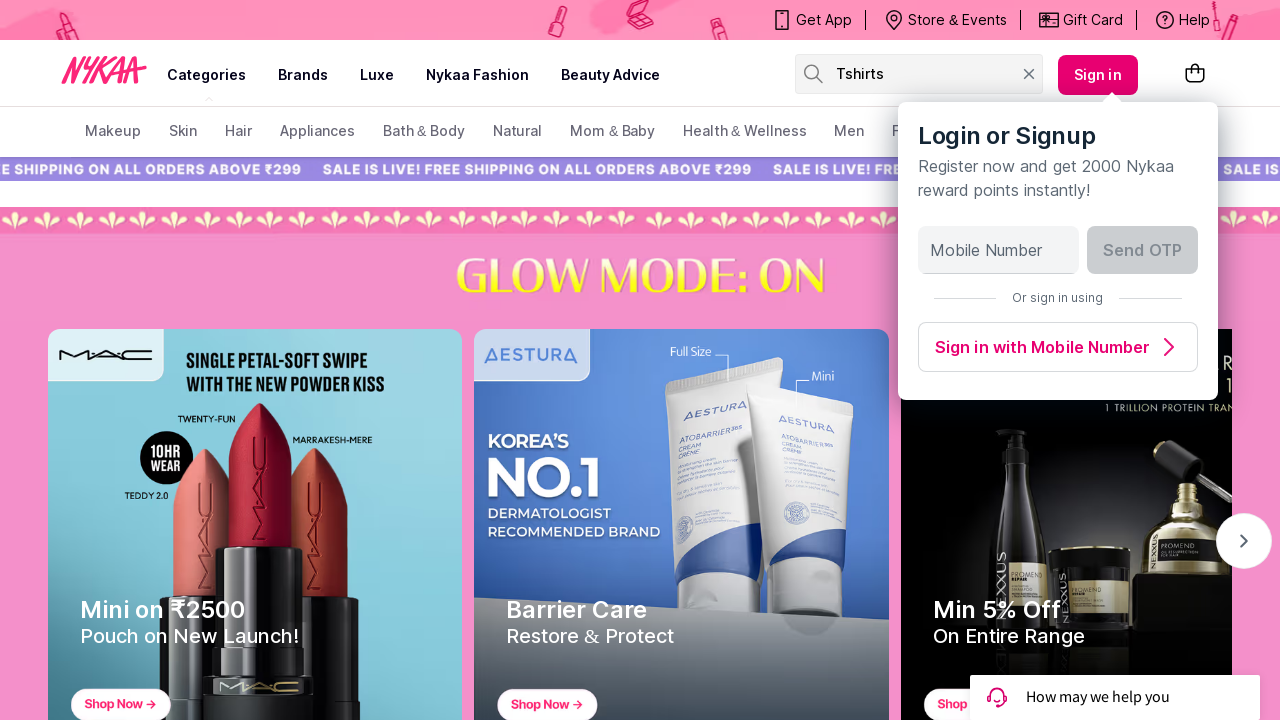

Pressed Enter to search for Tshirts
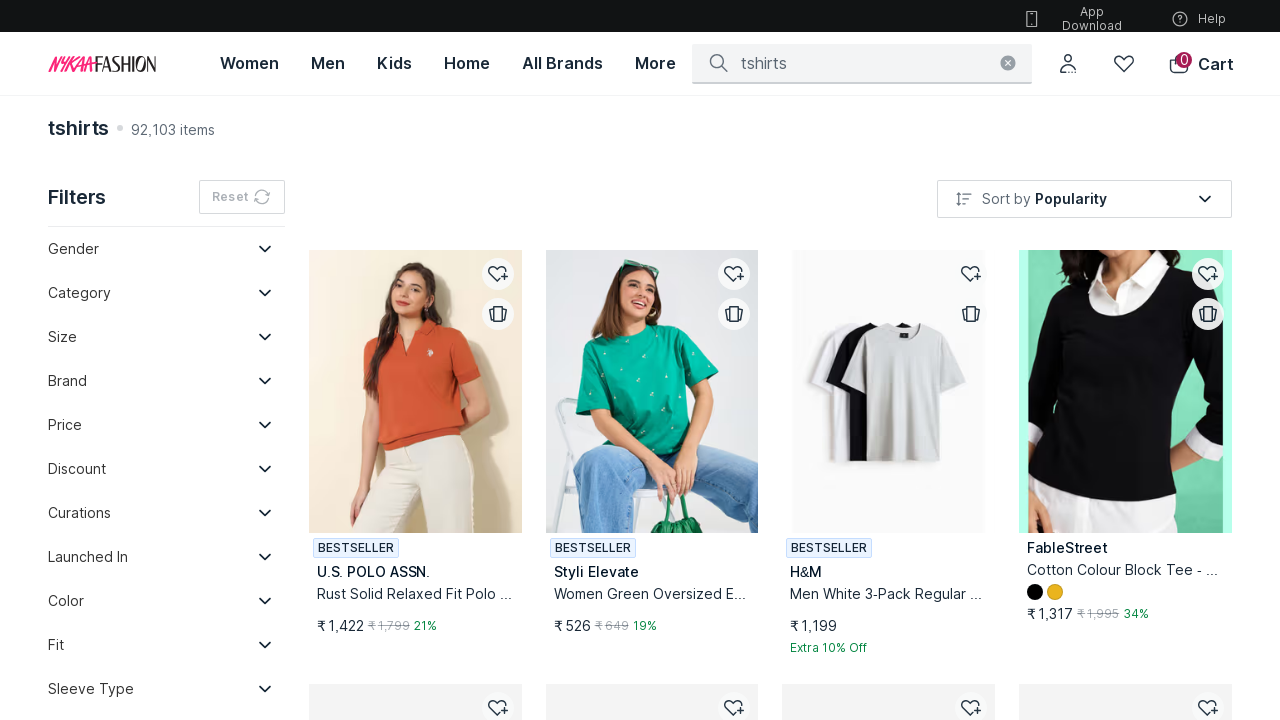

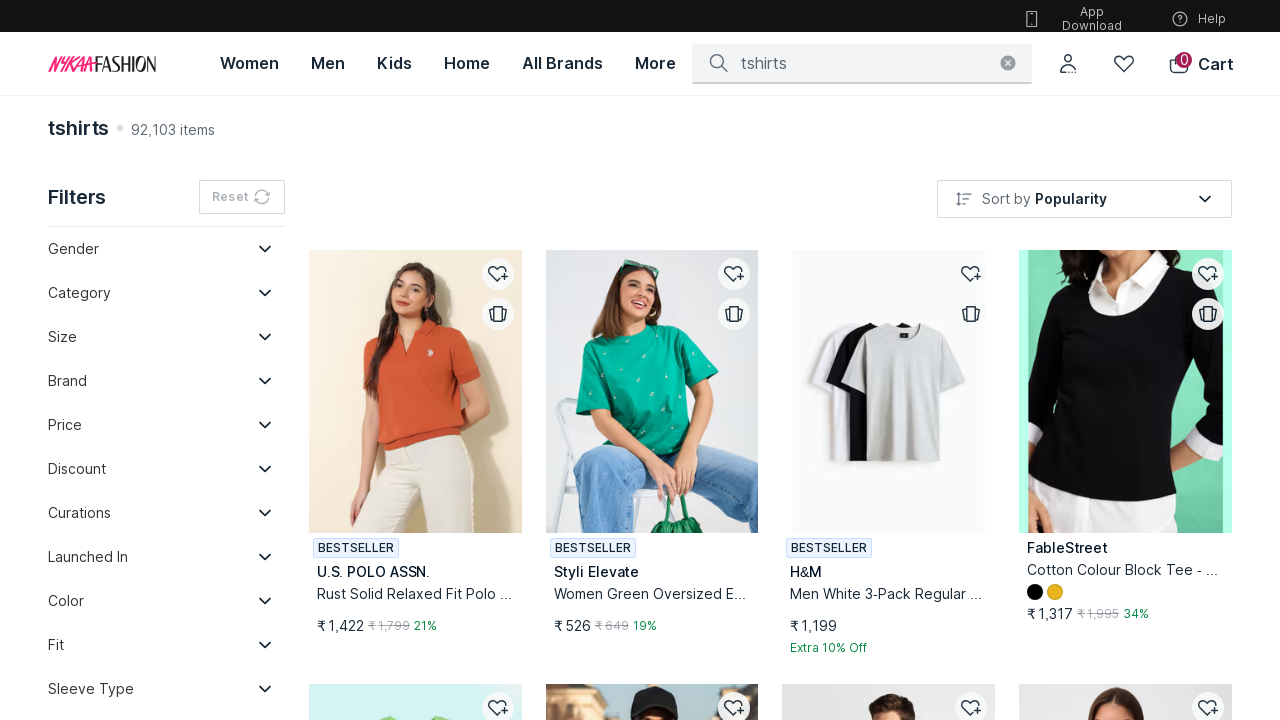